Tests a simple form by filling in first name, last name, city, and country fields, then clicking the submit button.

Starting URL: http://suninjuly.github.io/simple_form_find_task.html

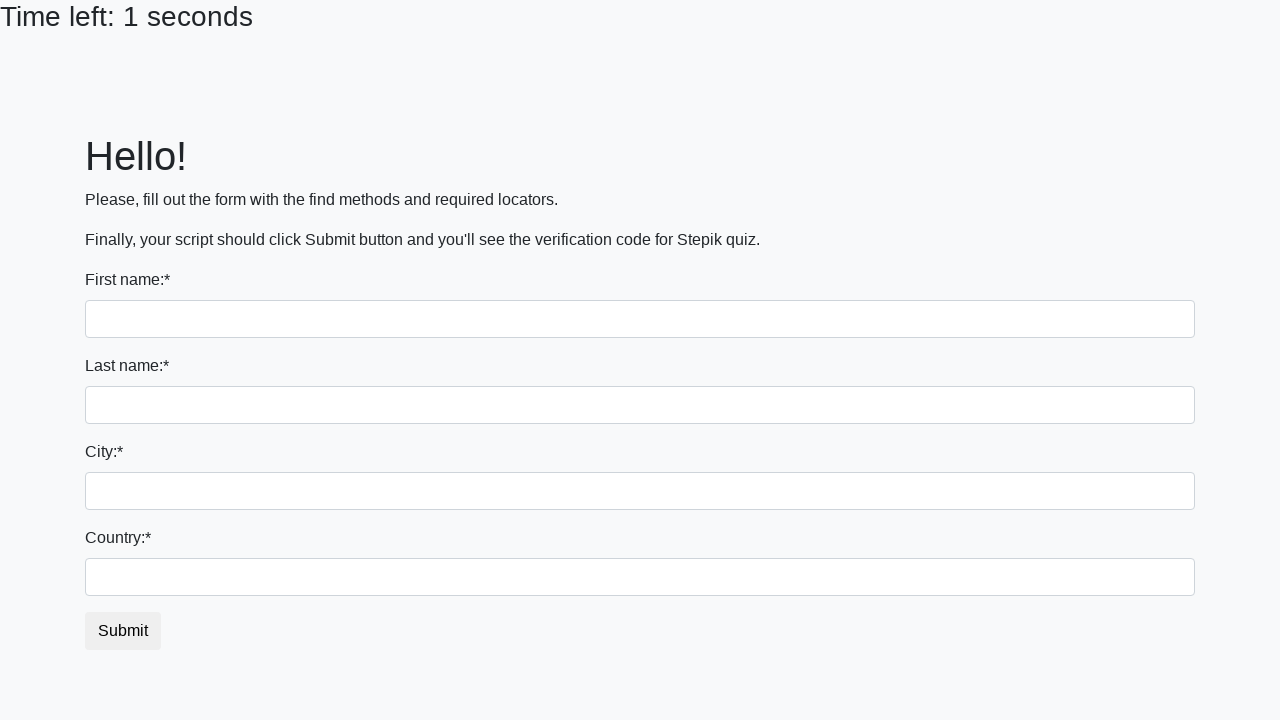

Filled first name field with 'Ivan' on input:first-of-type
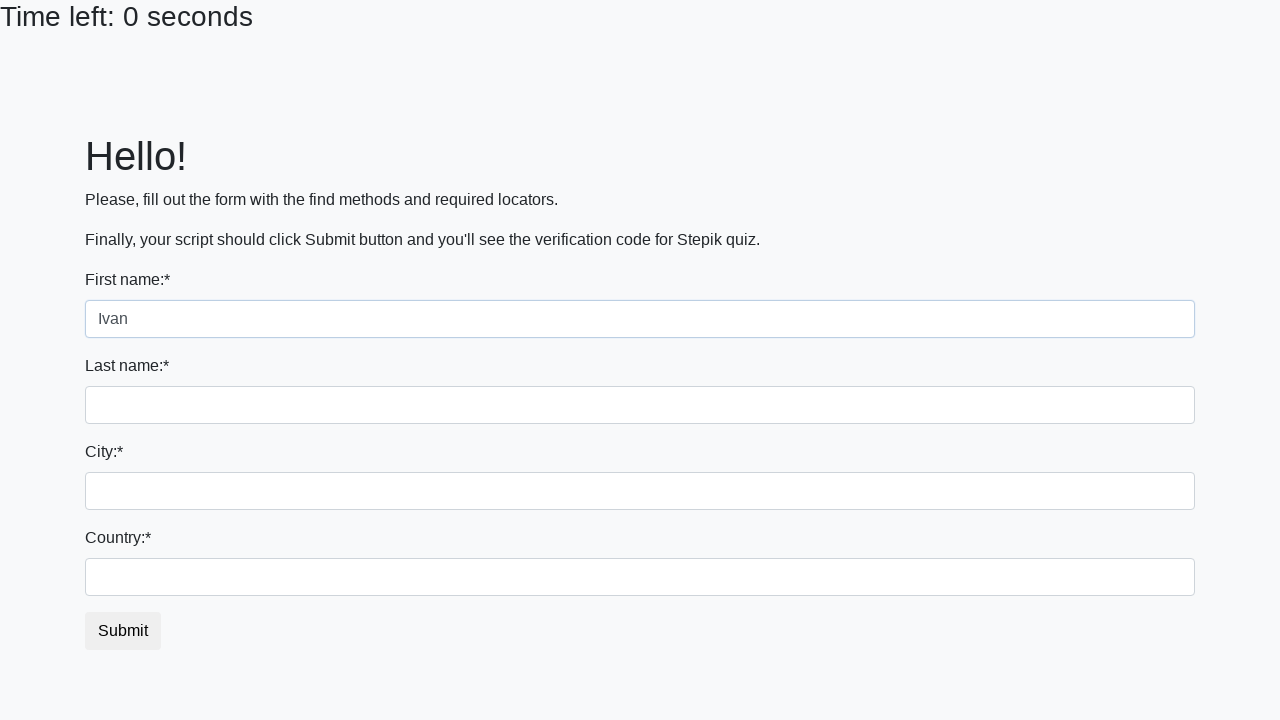

Filled last name field with 'Petrov' on input[name='last_name']
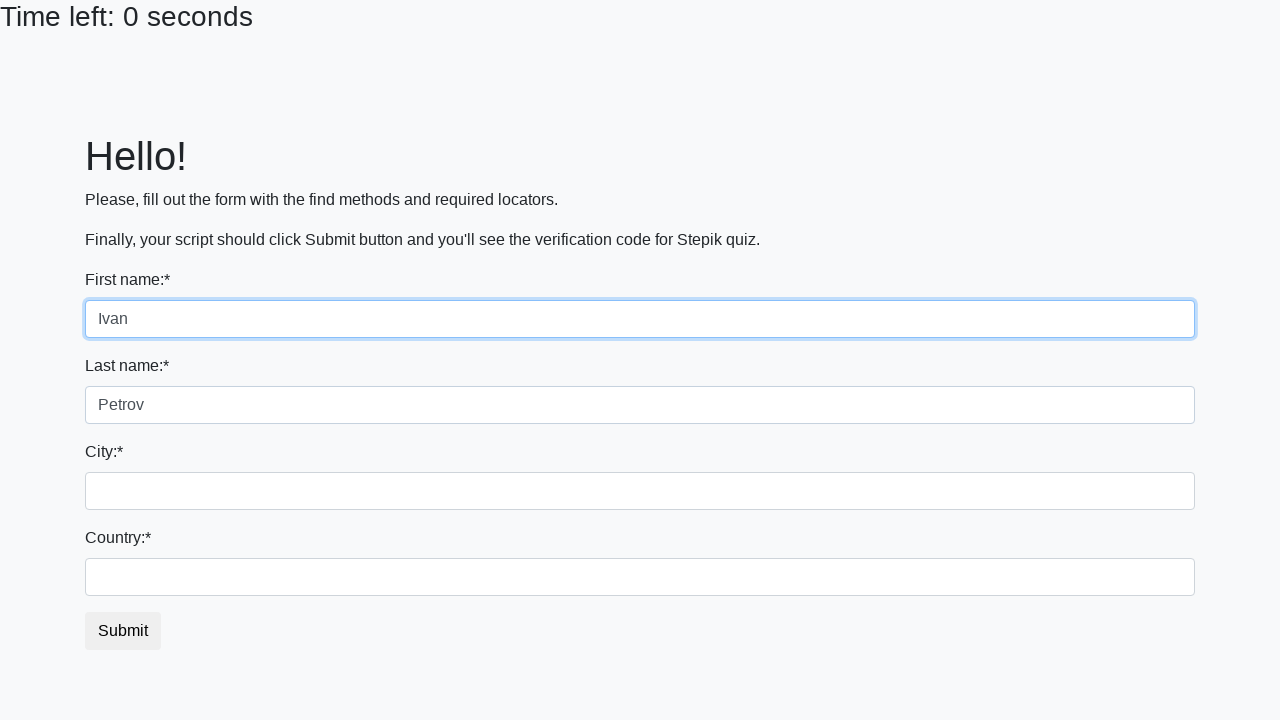

Filled city field with 'Smolensk' on .city
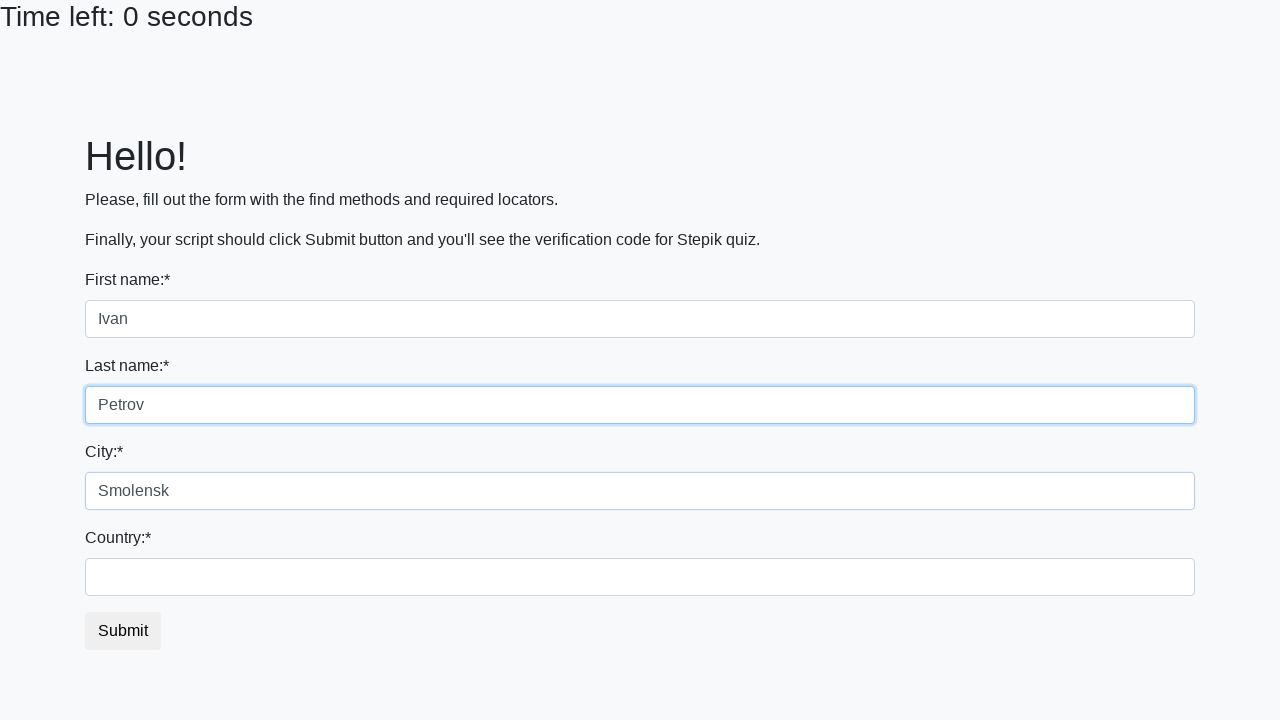

Filled country field with 'Russia' on #country
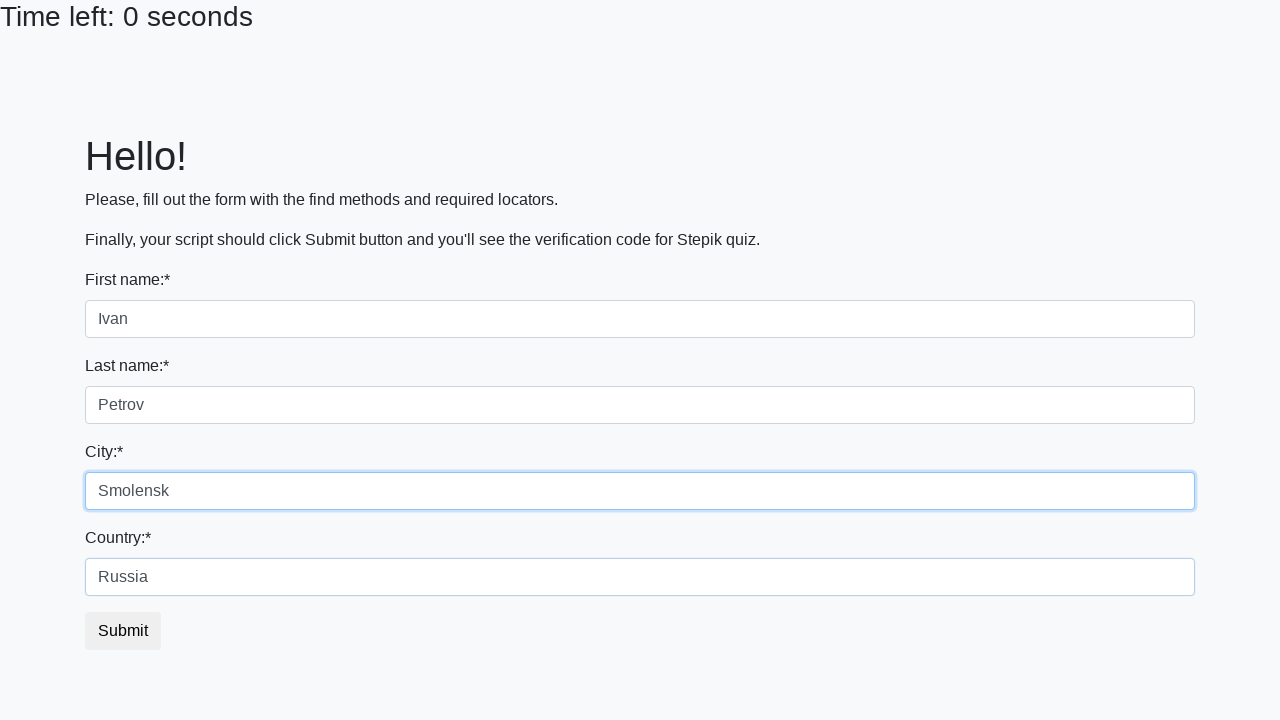

Clicked submit button to submit form at (123, 631) on button.btn
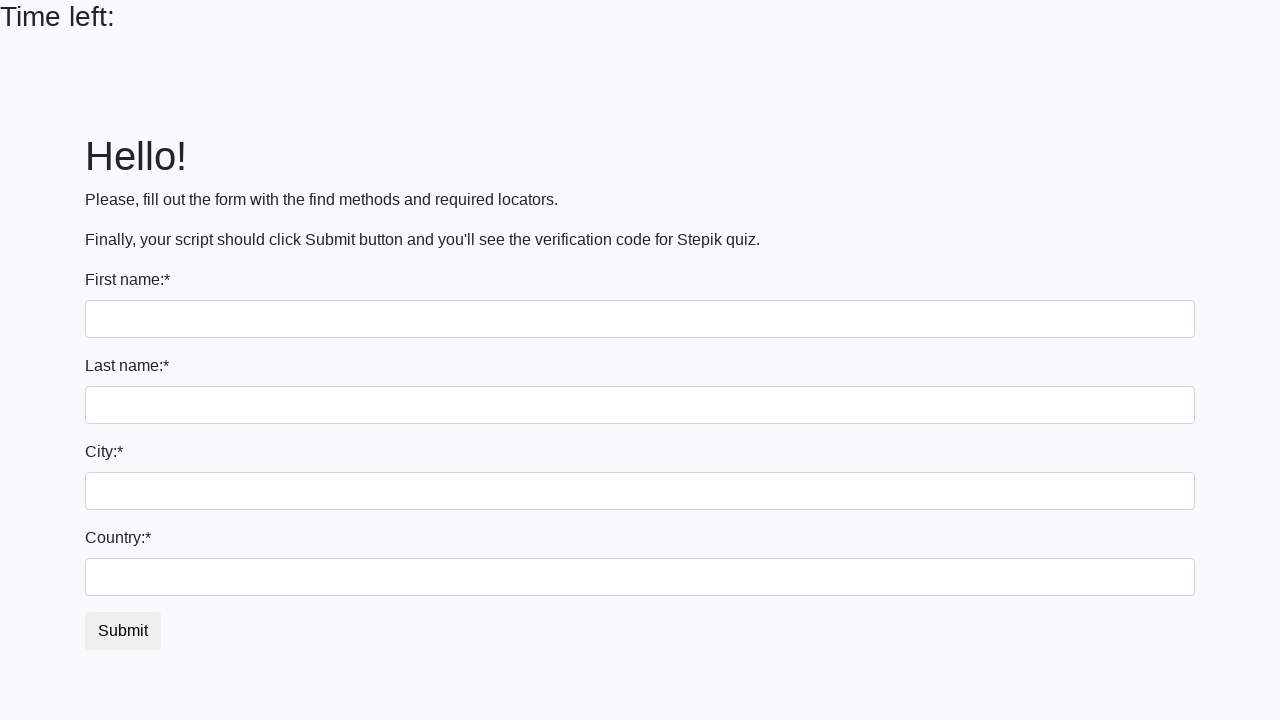

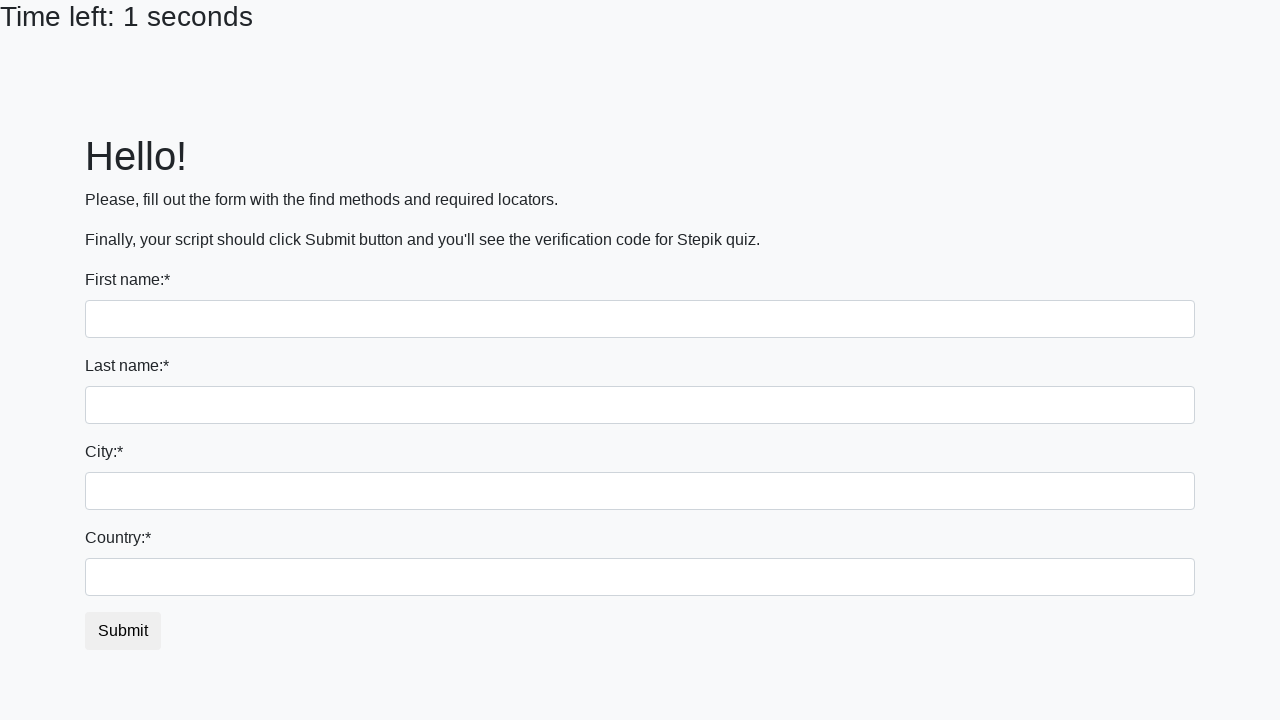